Tests dropdown selection by directly selecting "Sports" from a listbox using the select by visible text method

Starting URL: http://gwt.googleusercontent.com/samples/Showcase/Showcase.html#!CwListBox

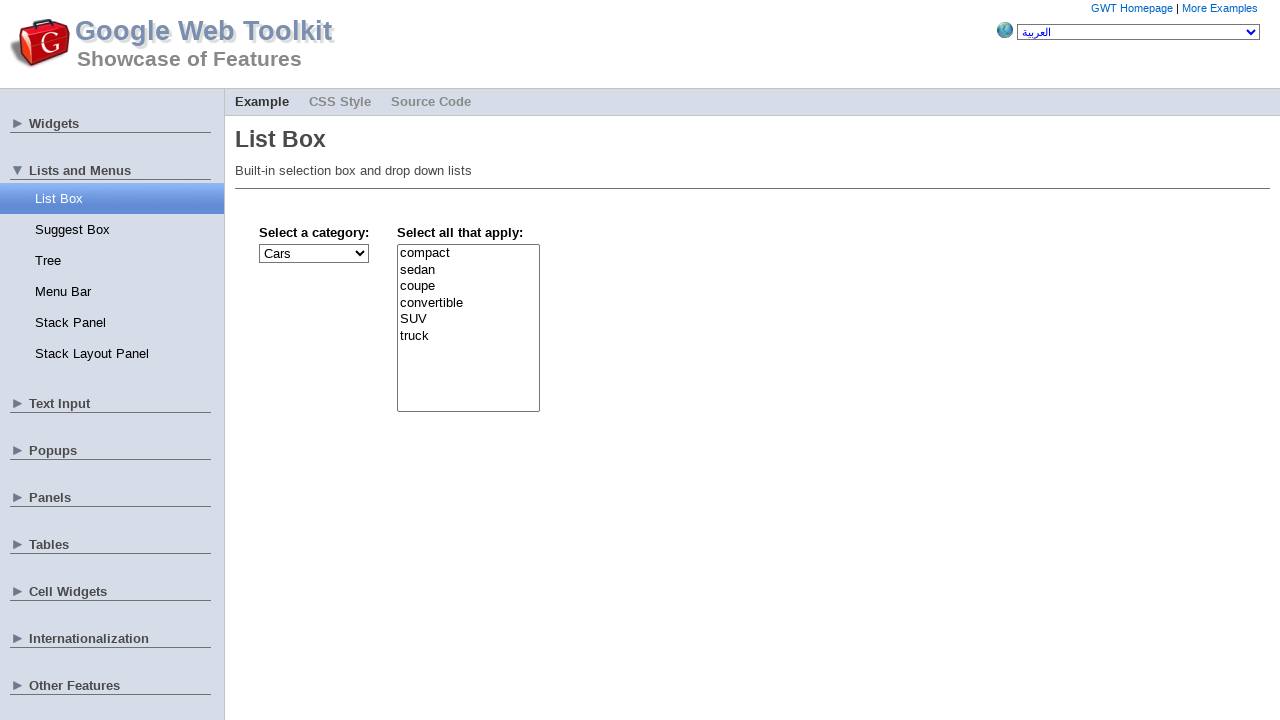

Waited for listbox dropdown to be available
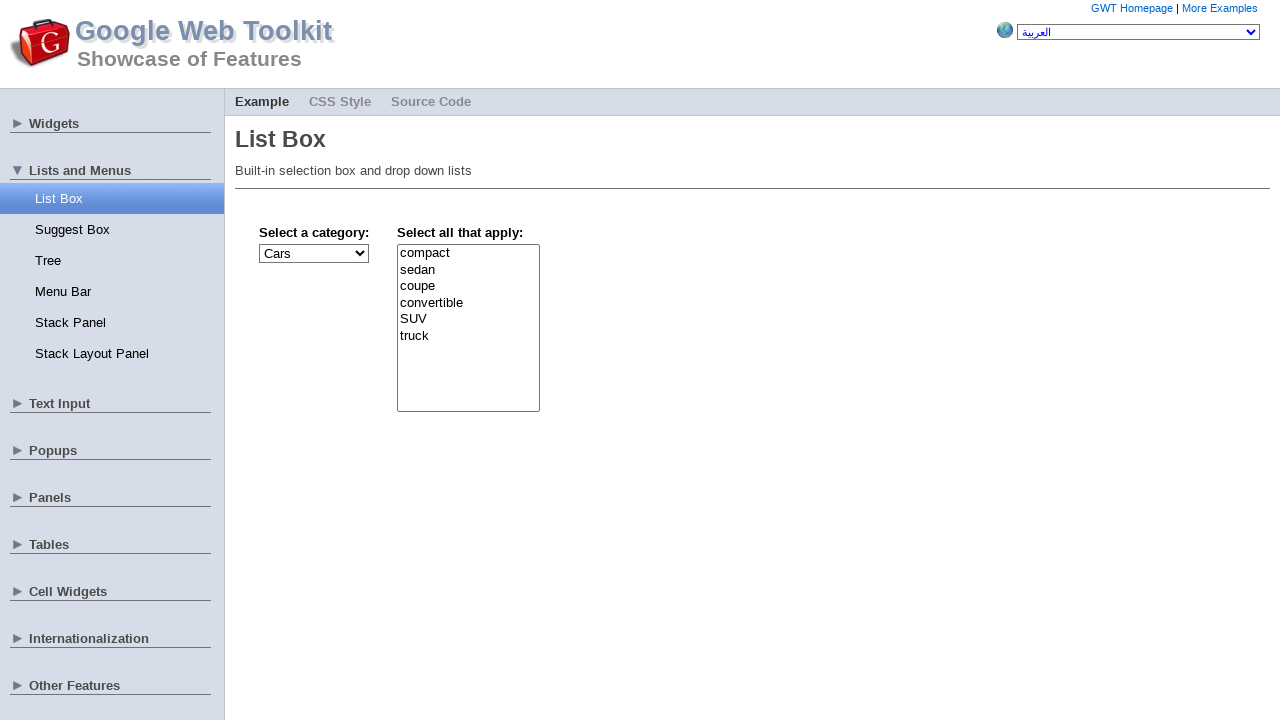

Selected 'Sports' from the listbox dropdown by visible text on #gwt-debug-cwListBox-dropBox
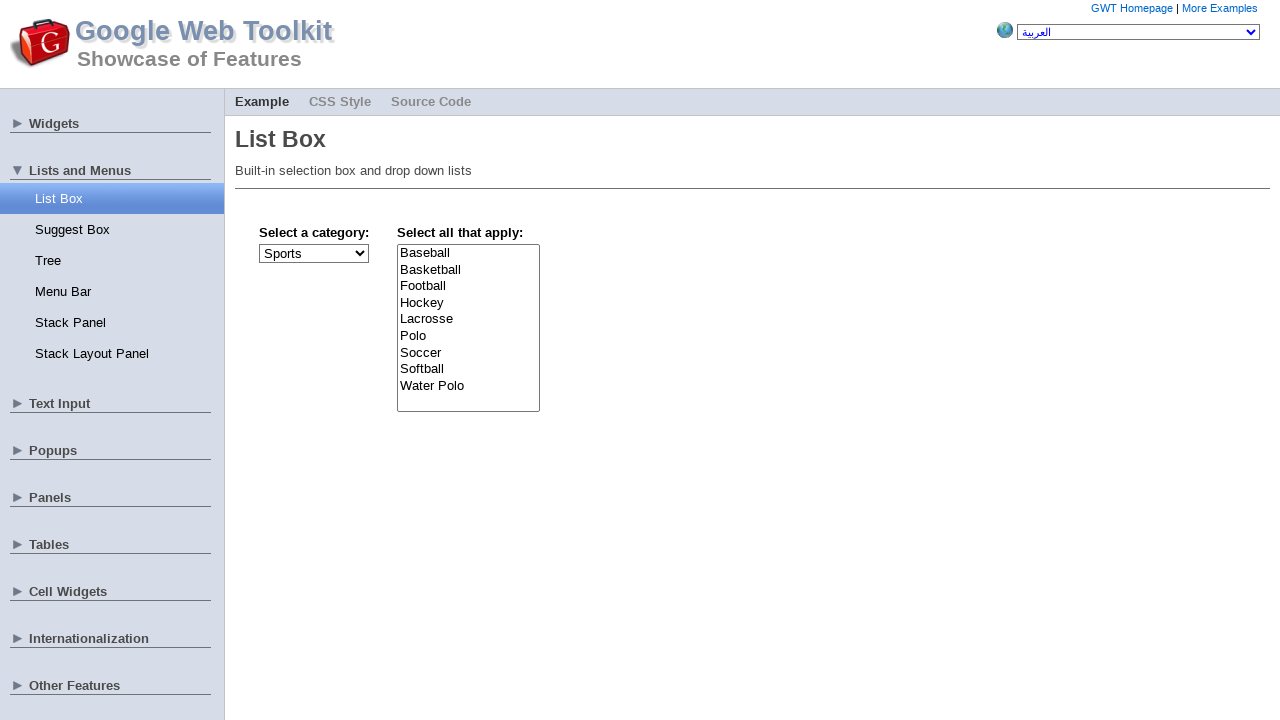

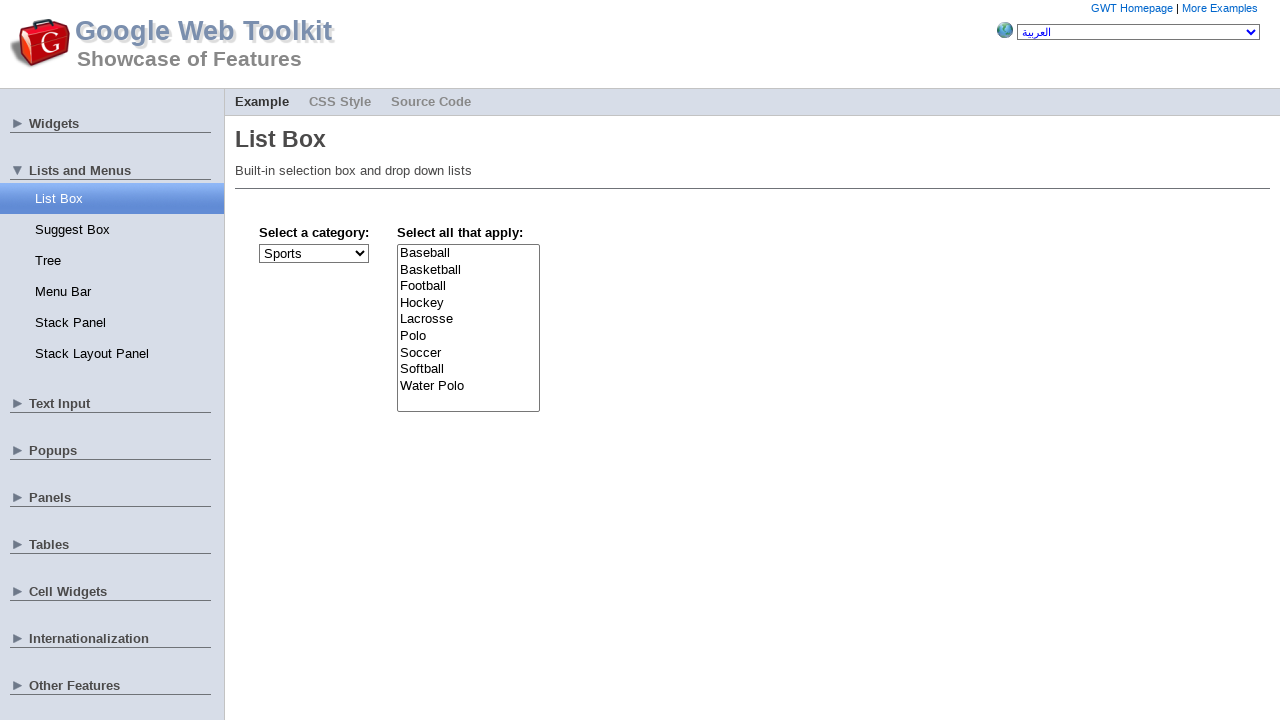